Tests a registration form by filling in the first name and last name fields on a demo automation testing site

Starting URL: http://demo.automationtesting.in/Register.html

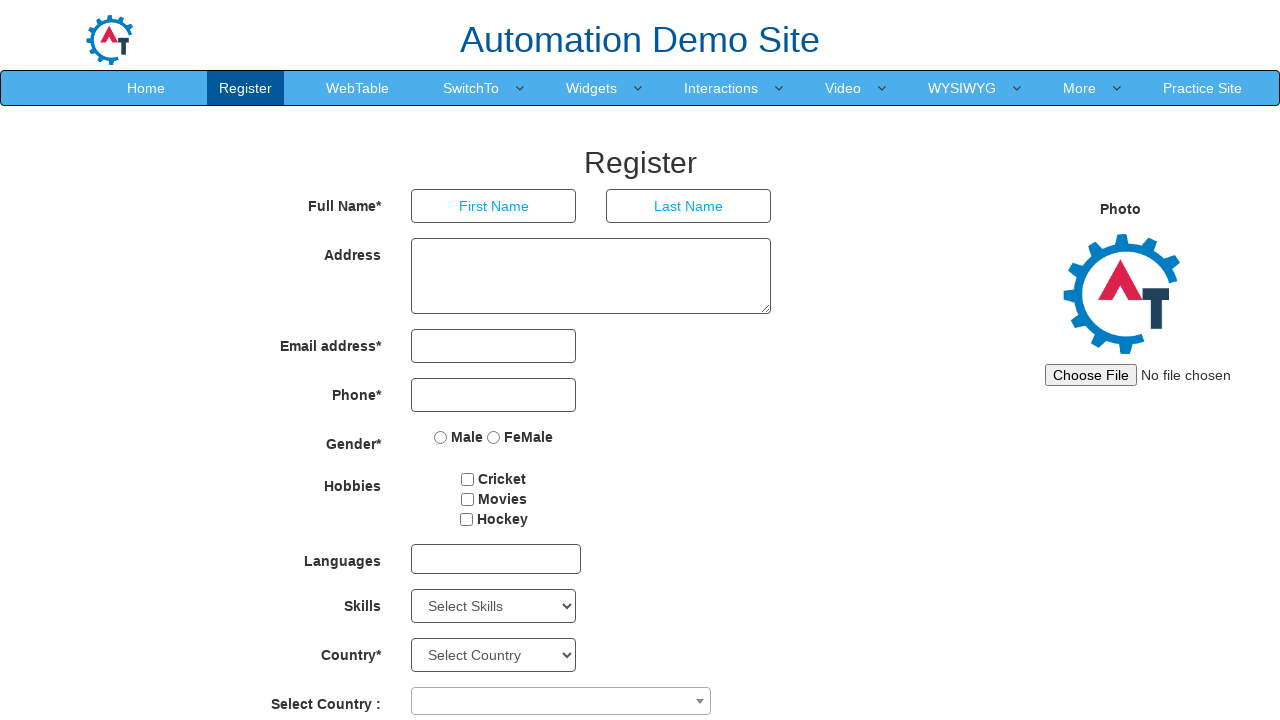

Filled first name field with 'ulaganathan' on (//input[@type='text'])[1]
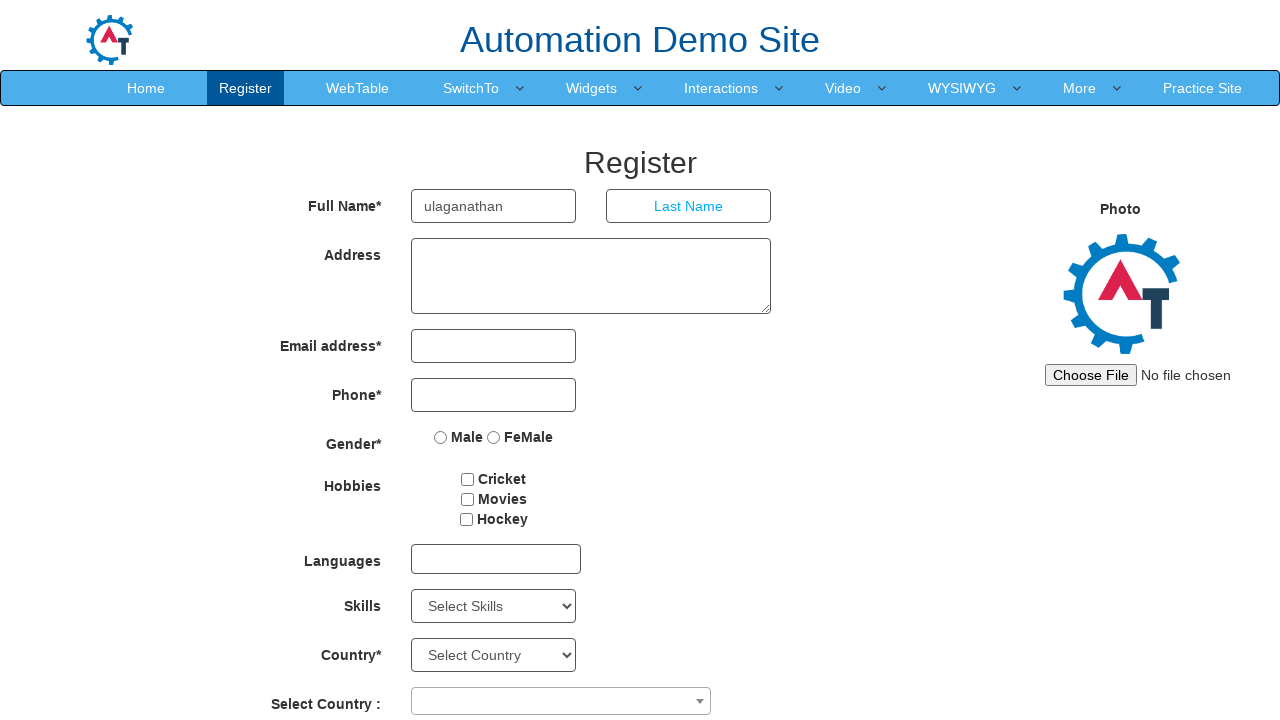

Filled last name field with 'R' on (//input[@type='text'])[2]
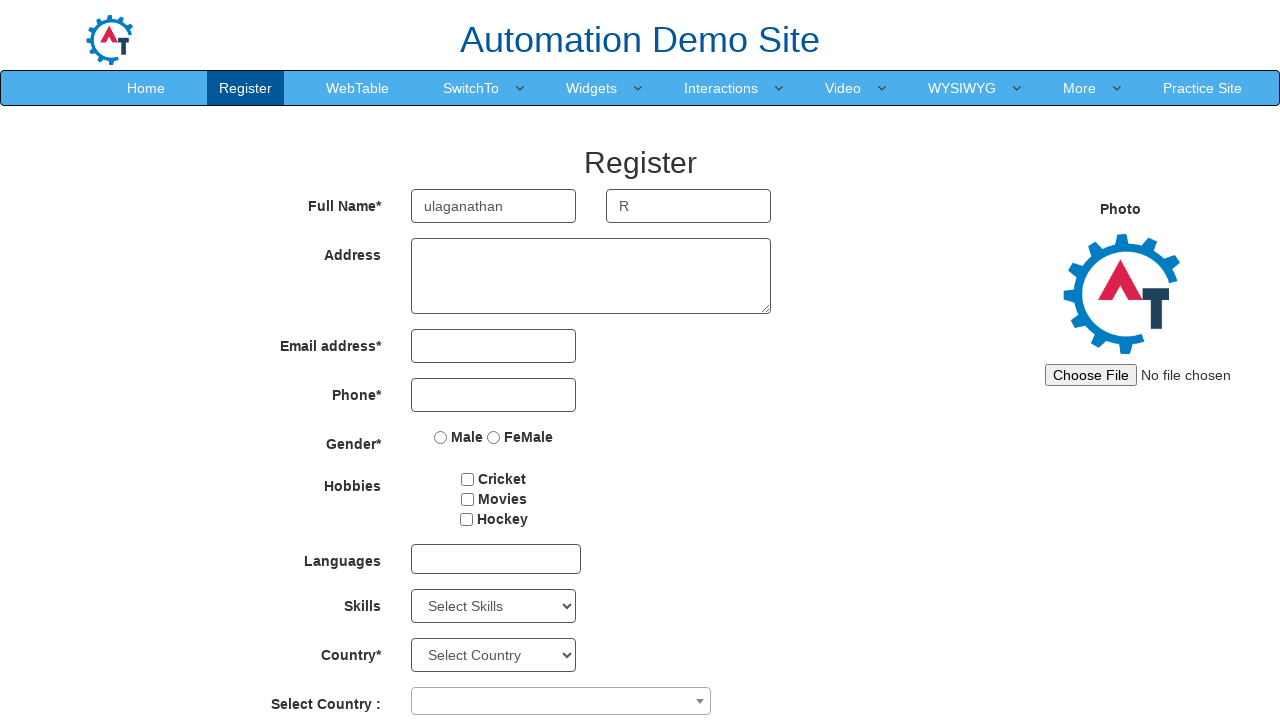

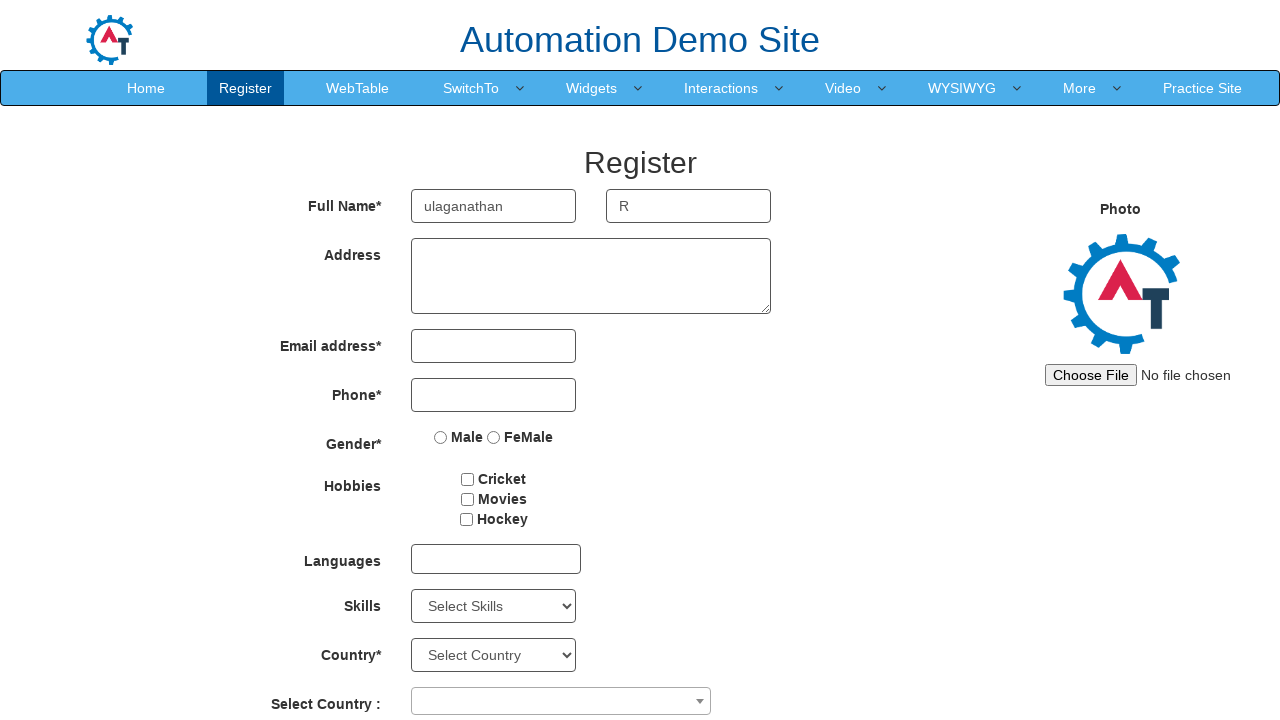